Tests JavaScript alert handling including accepting alerts, dismissing confirm boxes, and entering text in prompt boxes

Starting URL: https://www.hyrtutorials.com/p/alertsdemo.html

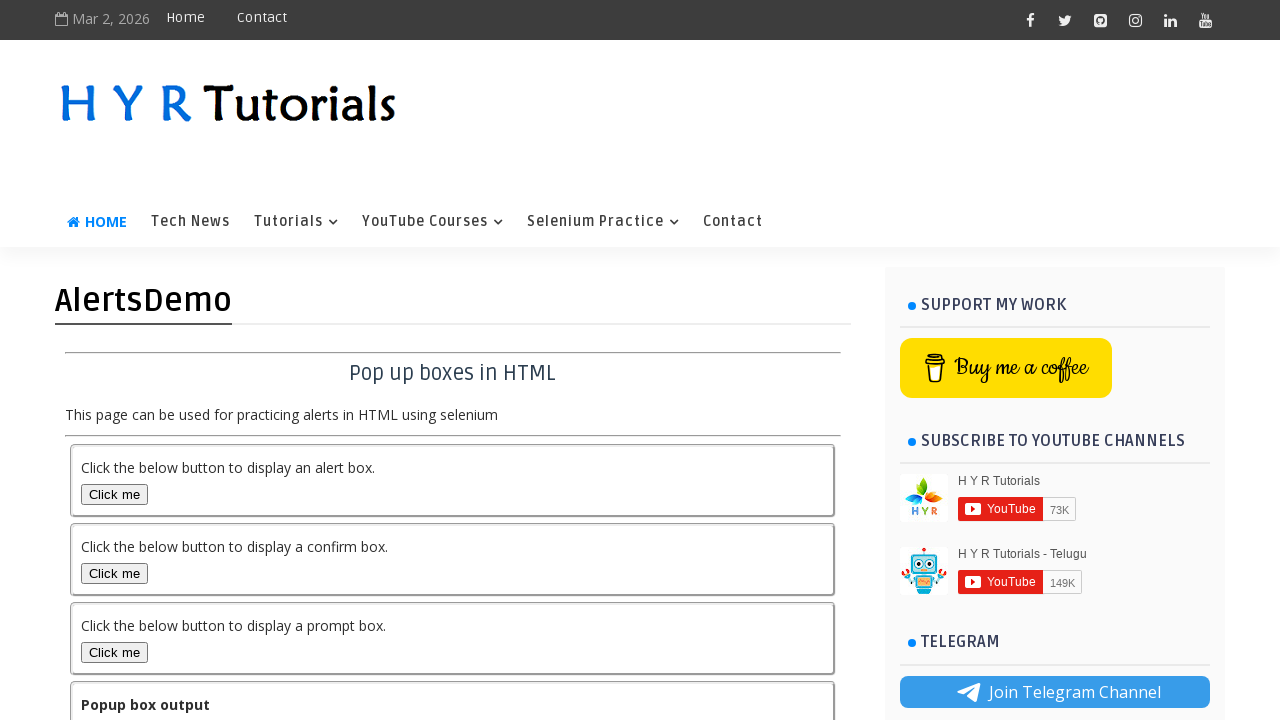

Clicked alert box button at (114, 494) on #alertBox
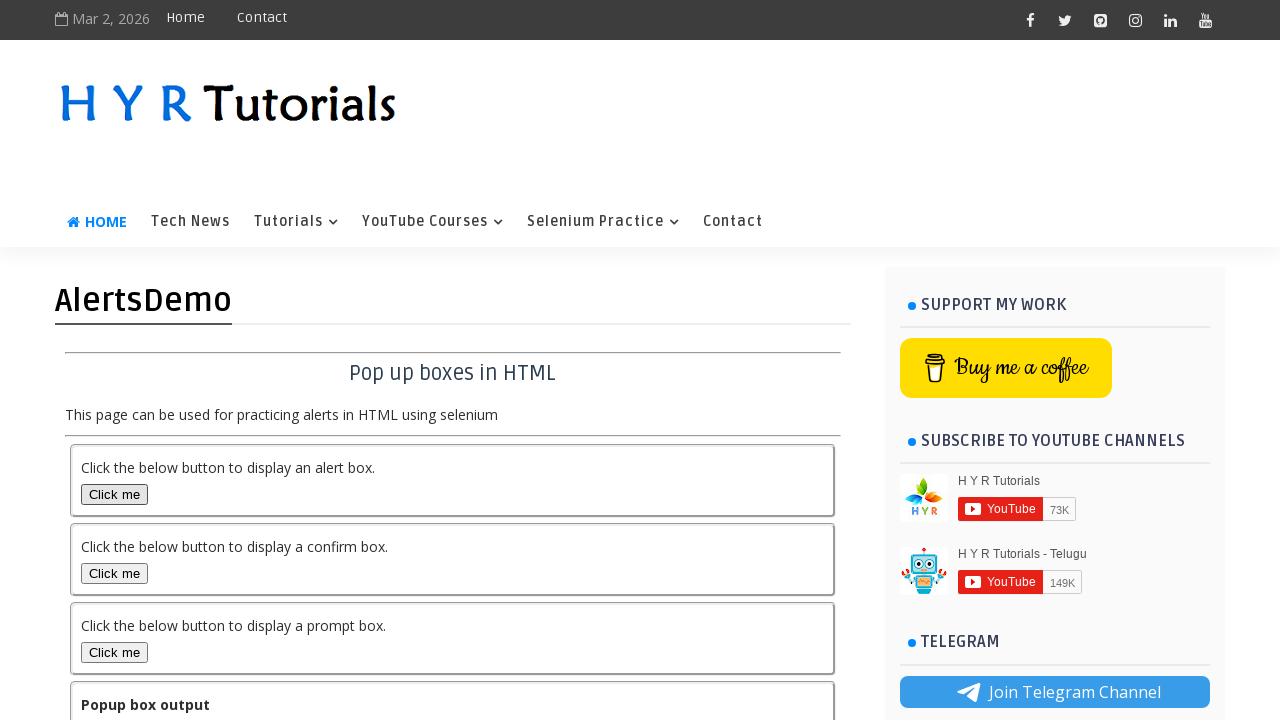

Set up dialog handler to accept alert
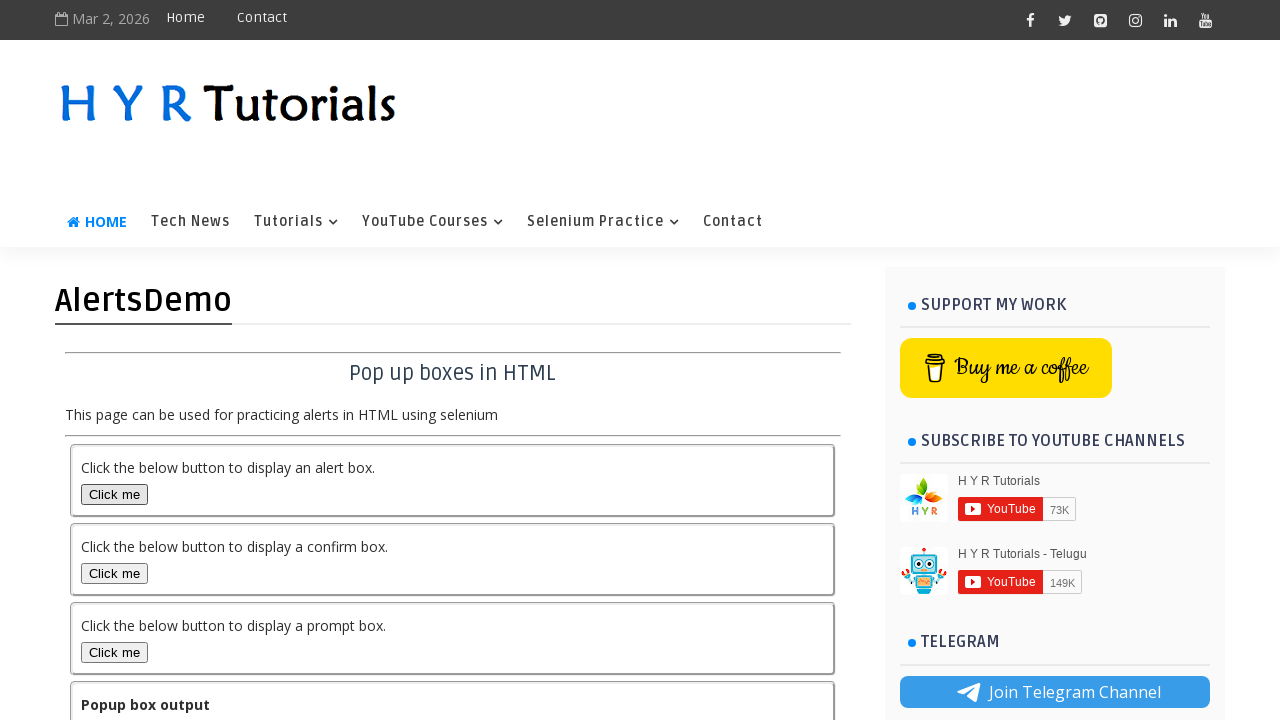

Waited for alert to be accepted
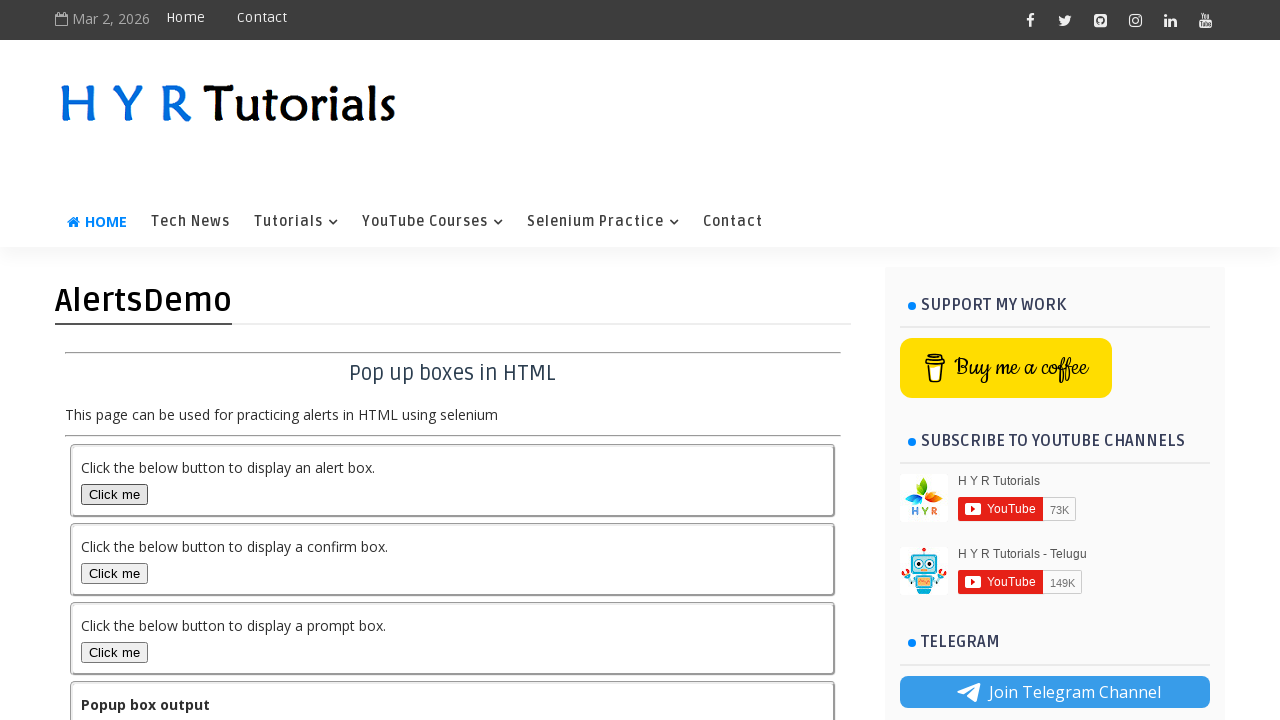

Clicked confirm box button at (114, 573) on #confirmBox
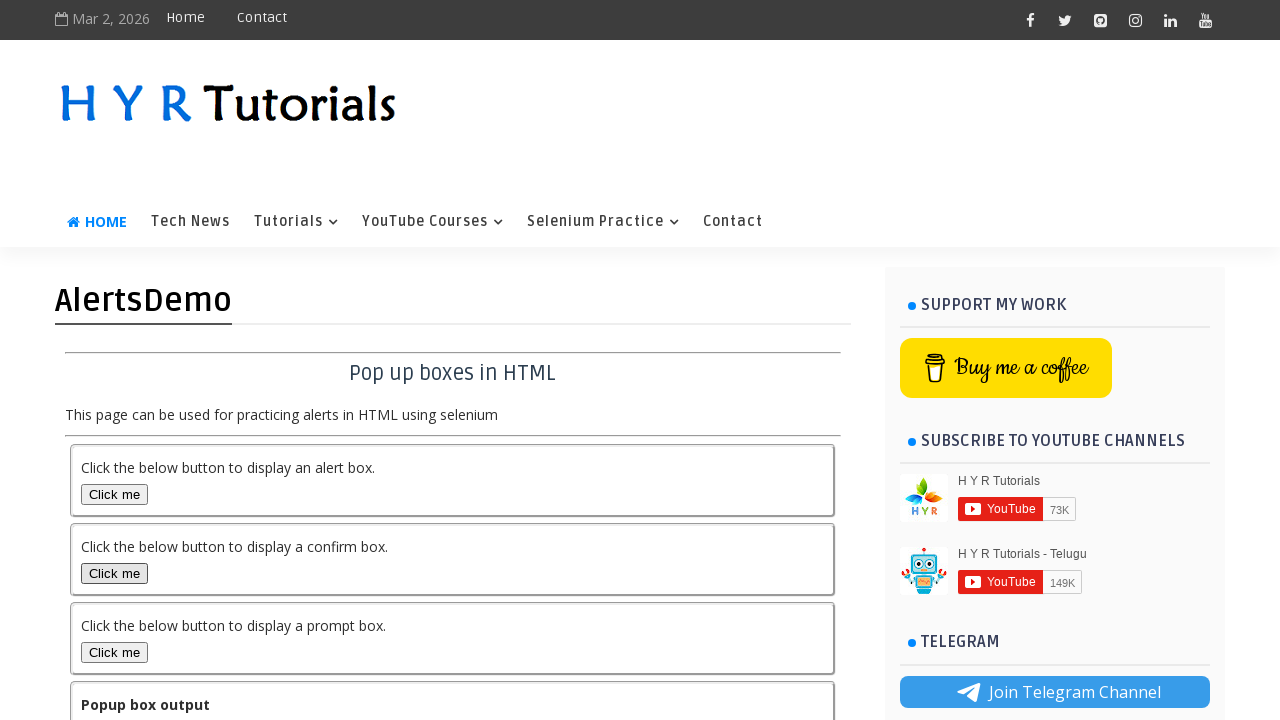

Set up dialog handler to dismiss confirm box
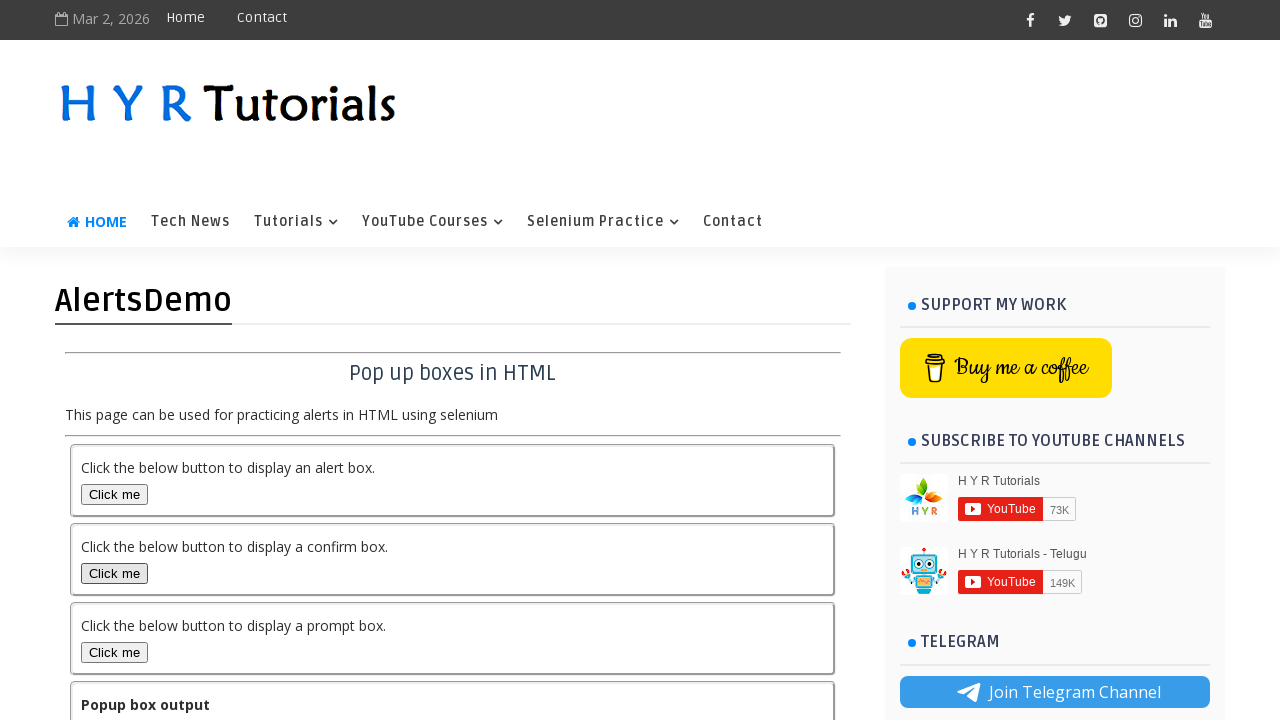

Waited for confirm box to be dismissed
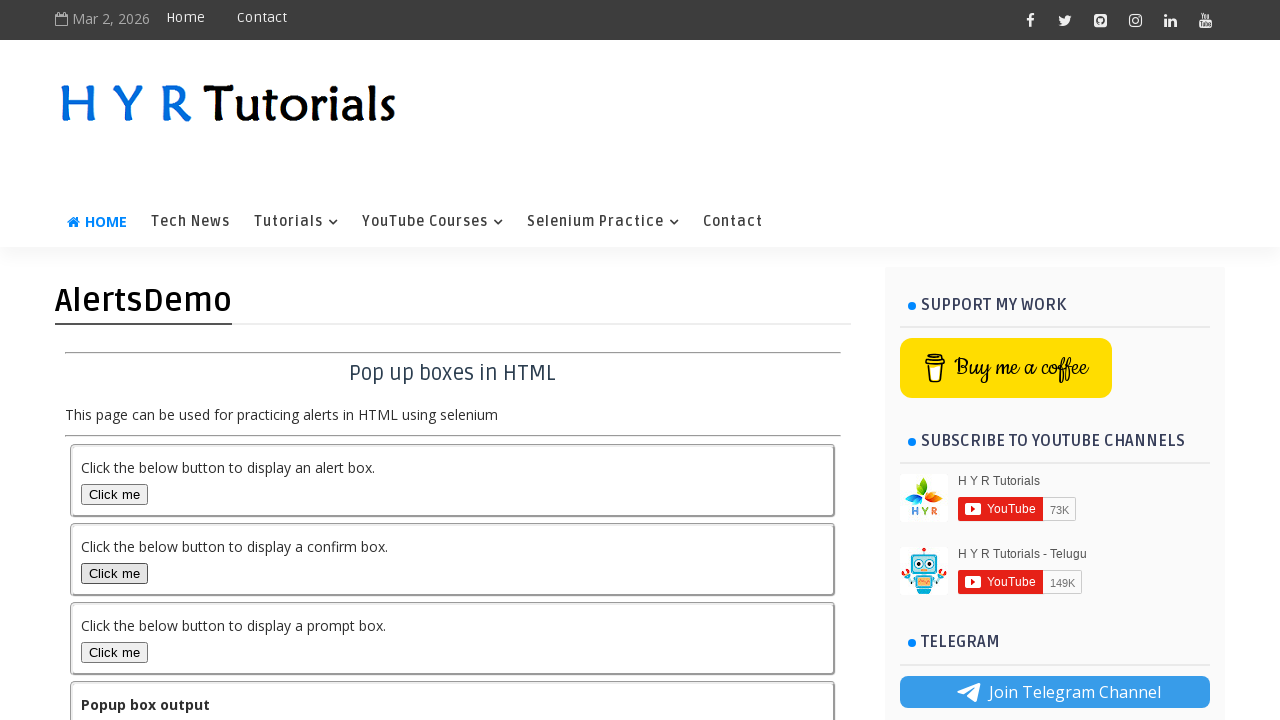

Set up dialog handler to accept prompt with text 'Teja'
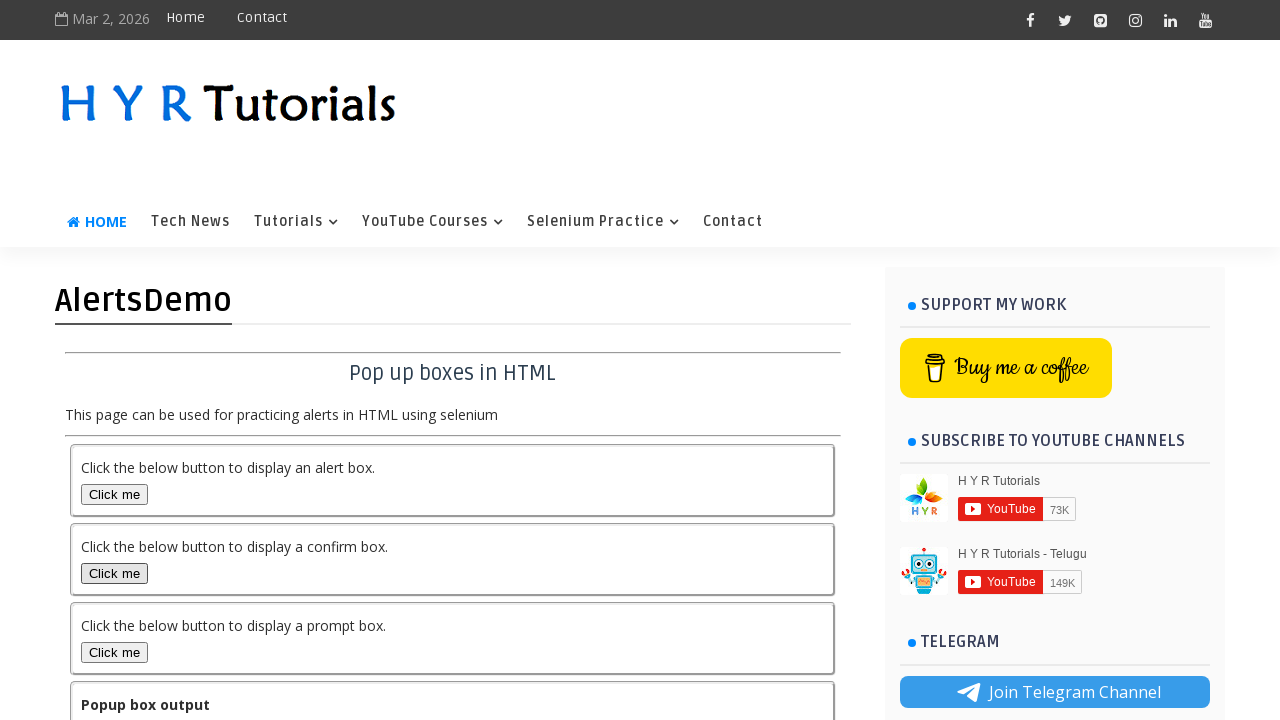

Clicked prompt box button at (114, 652) on #promptBox
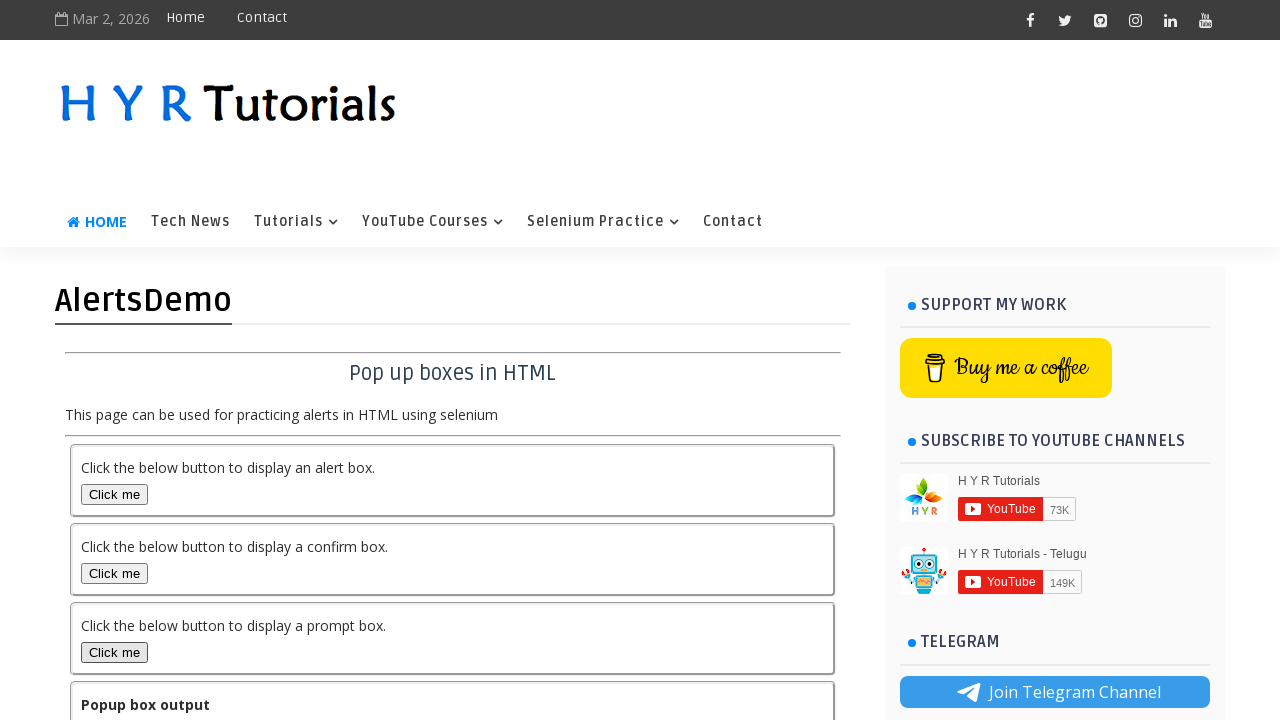

Waited for prompt to be accepted with text entry
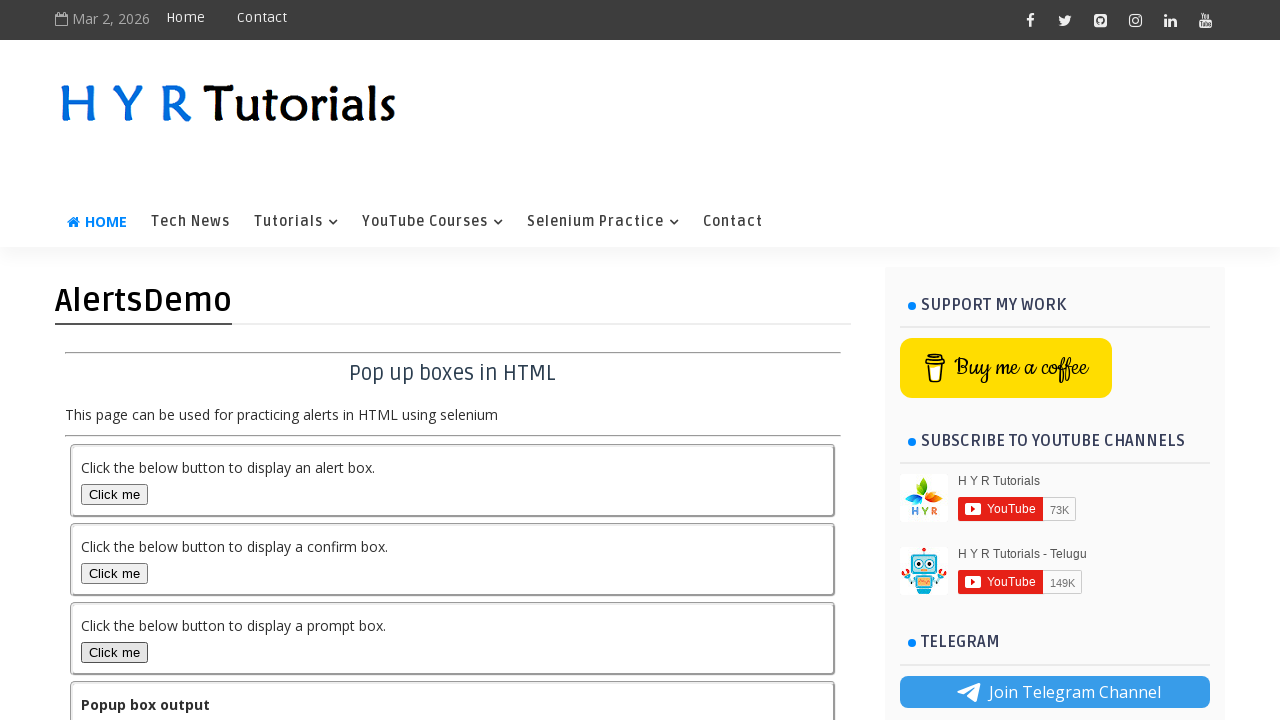

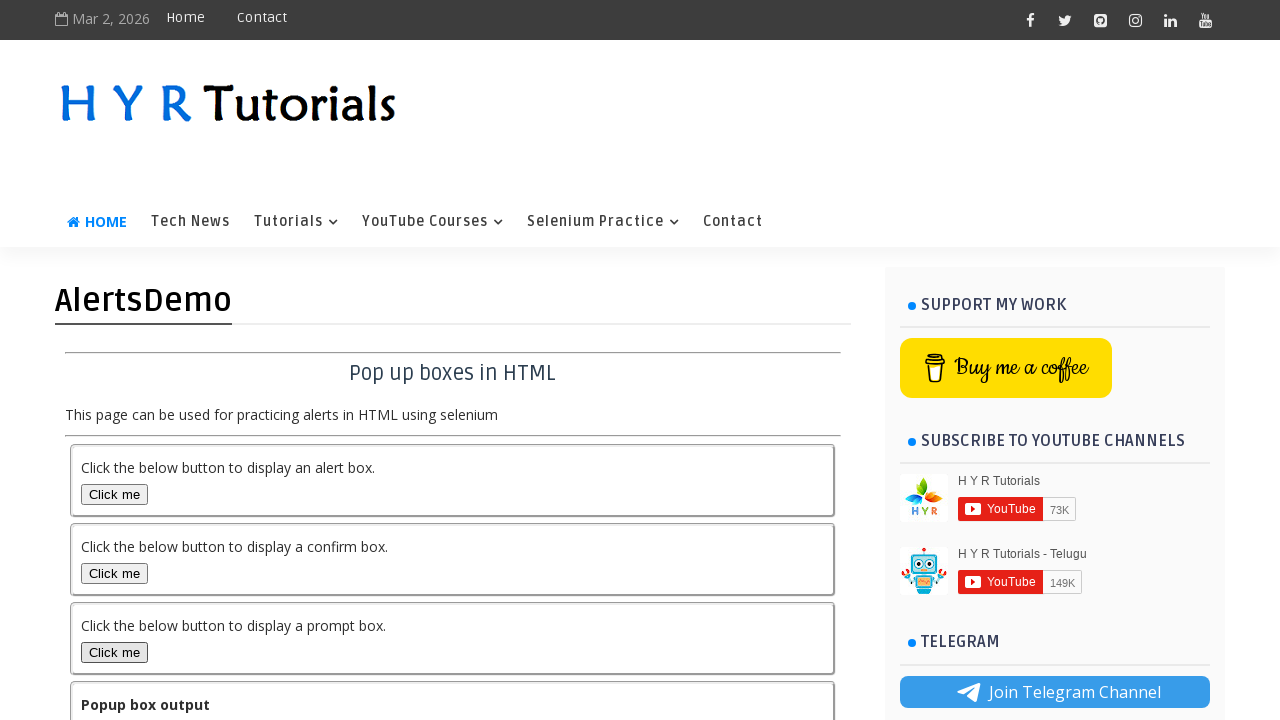